Tests removing a person from the list by clicking the remove button

Starting URL: https://uljanovs.github.io/site/tasks/list_of_people_with_jobs.html

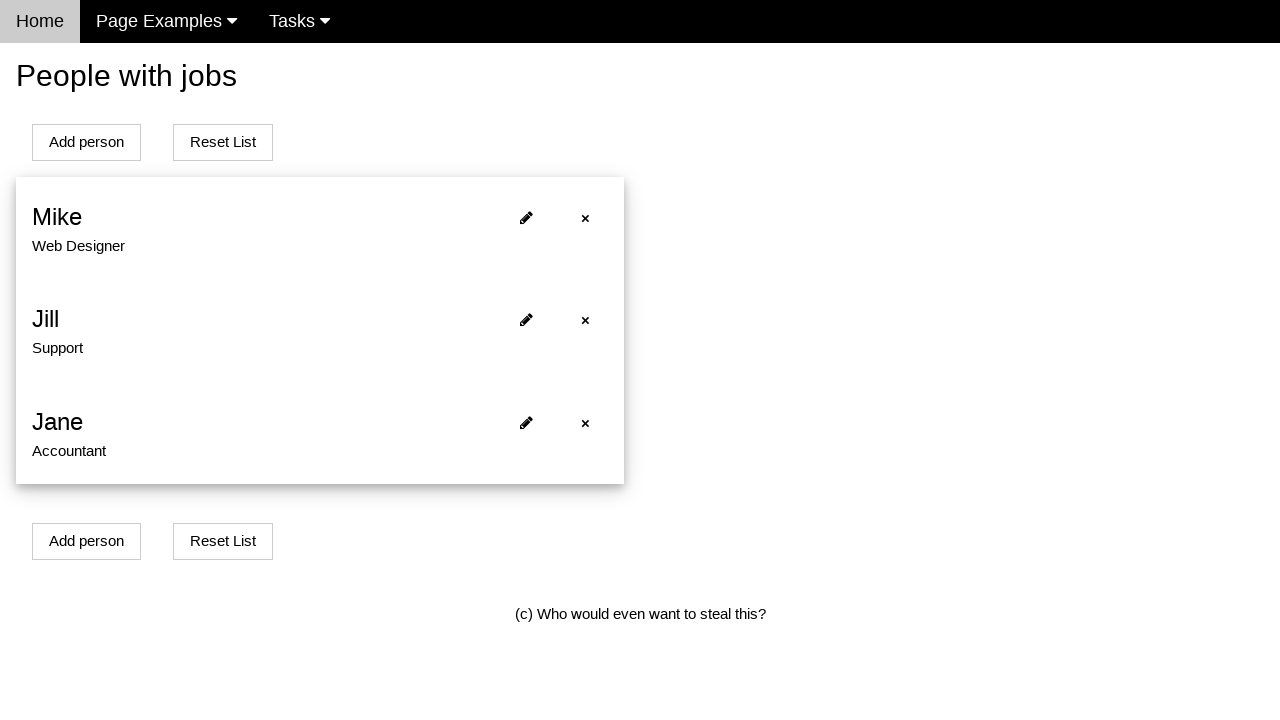

Clicked remove button for first person at (585, 218) on xpath=//*[@id='person0']/span[1]
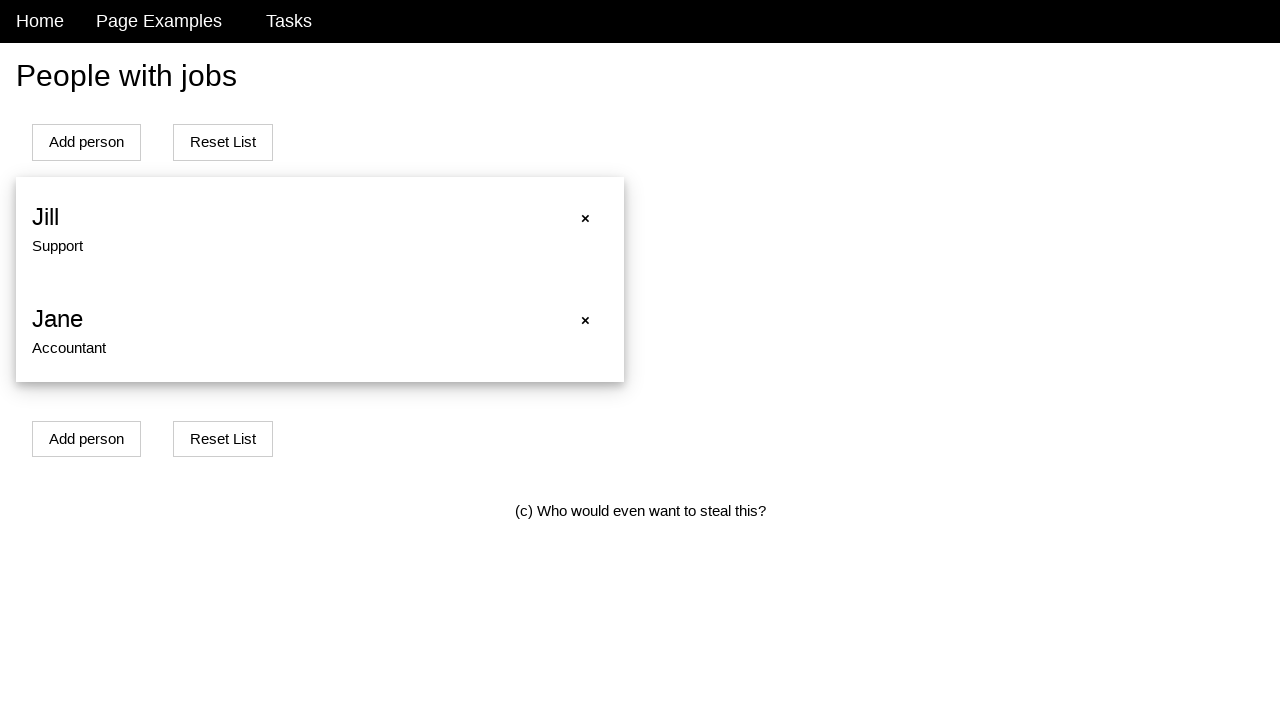

Waited 500ms for removal to take effect
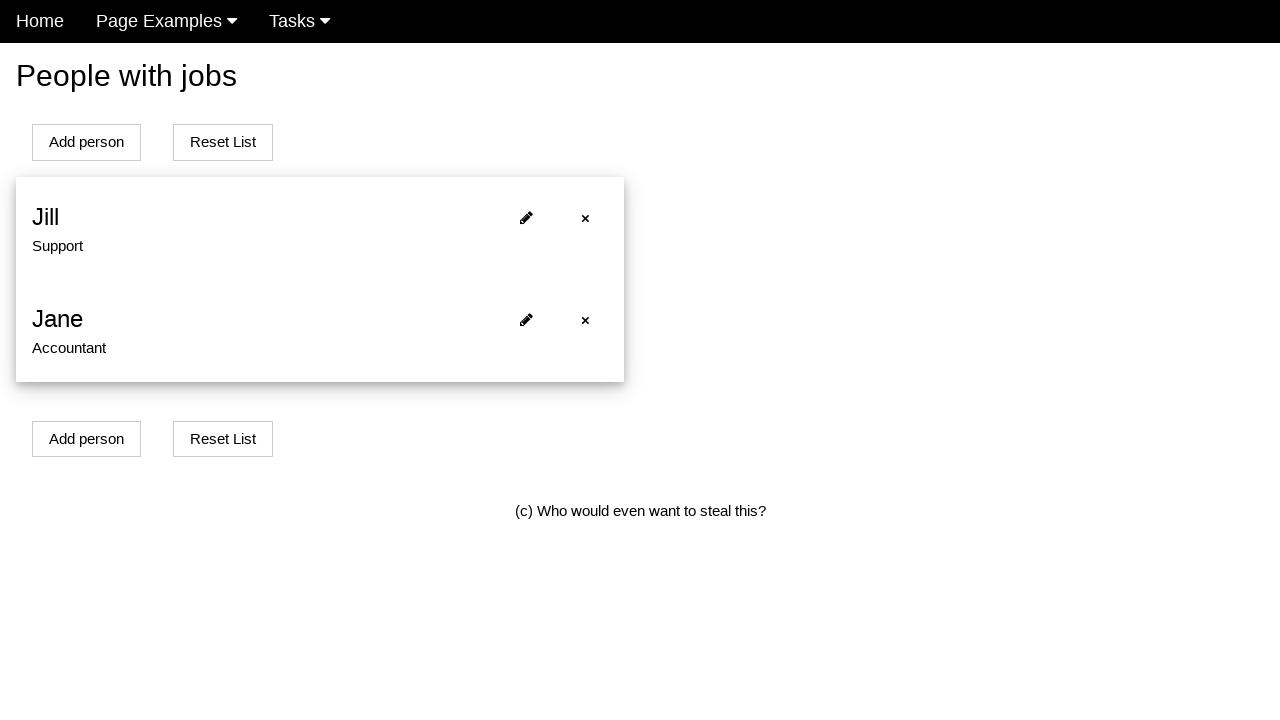

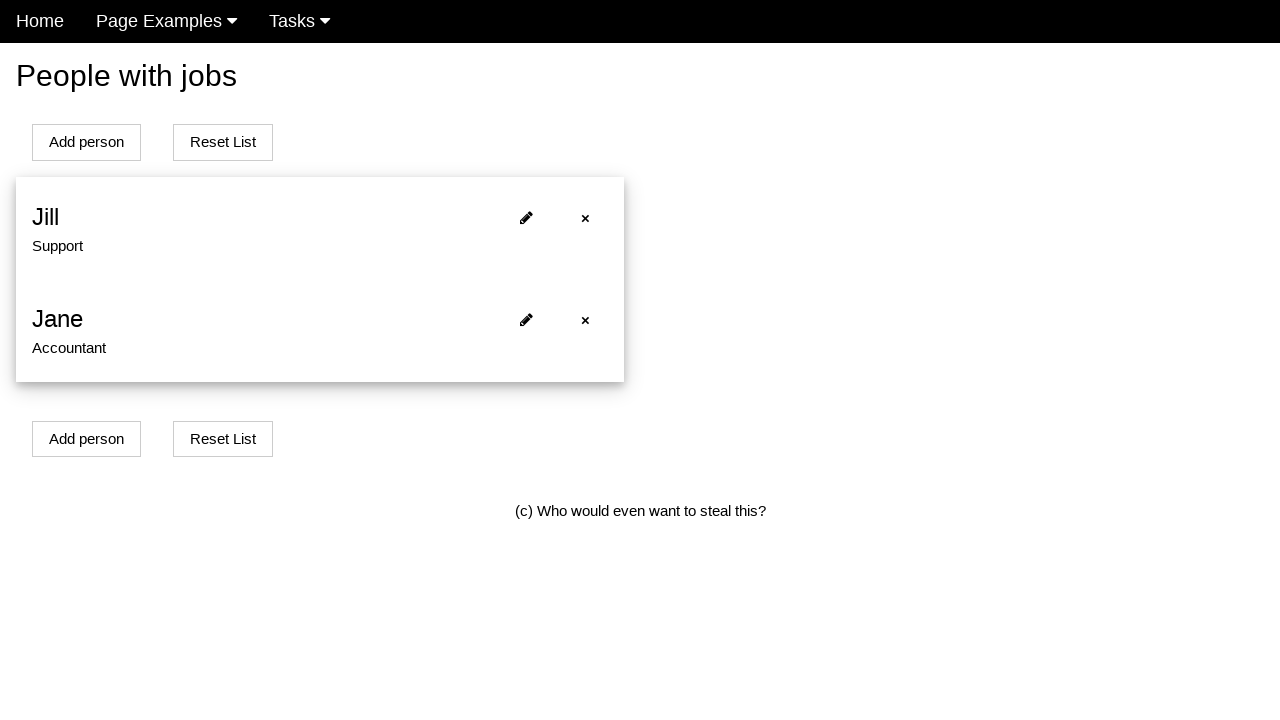